Tests form interactions on a blog page by filling a text area, search field, selecting a radio button, and checking a checkbox

Starting URL: https://omayo.blogspot.com/

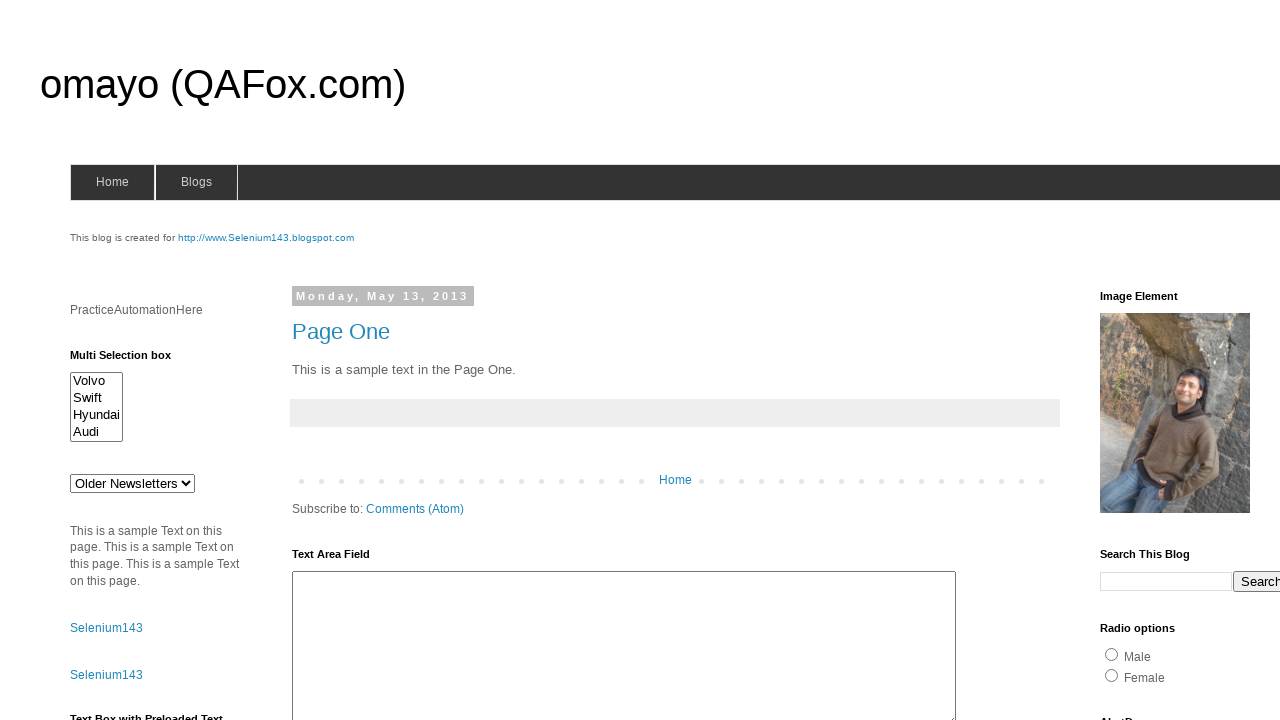

Filled text area with 'Arun Motoori' on #ta1
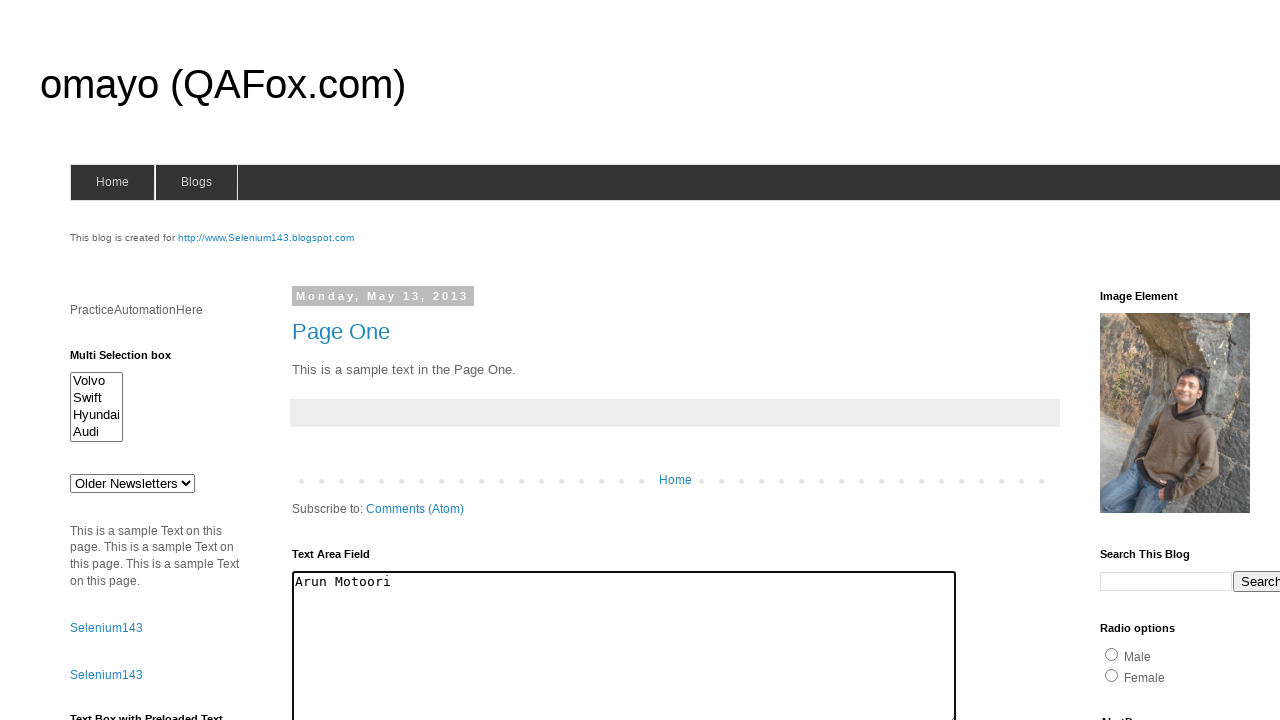

Filled search field with 'Arun' on input[name='q']
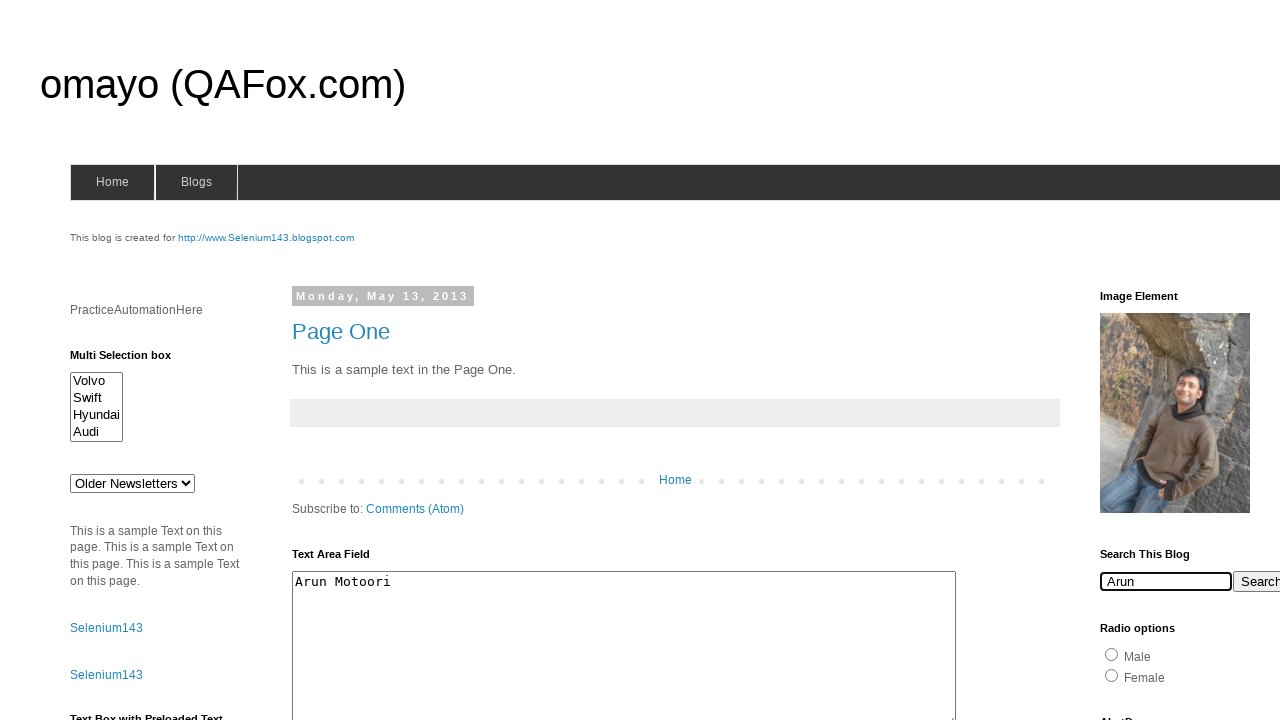

Selected male radio button at (1112, 654) on #radio1
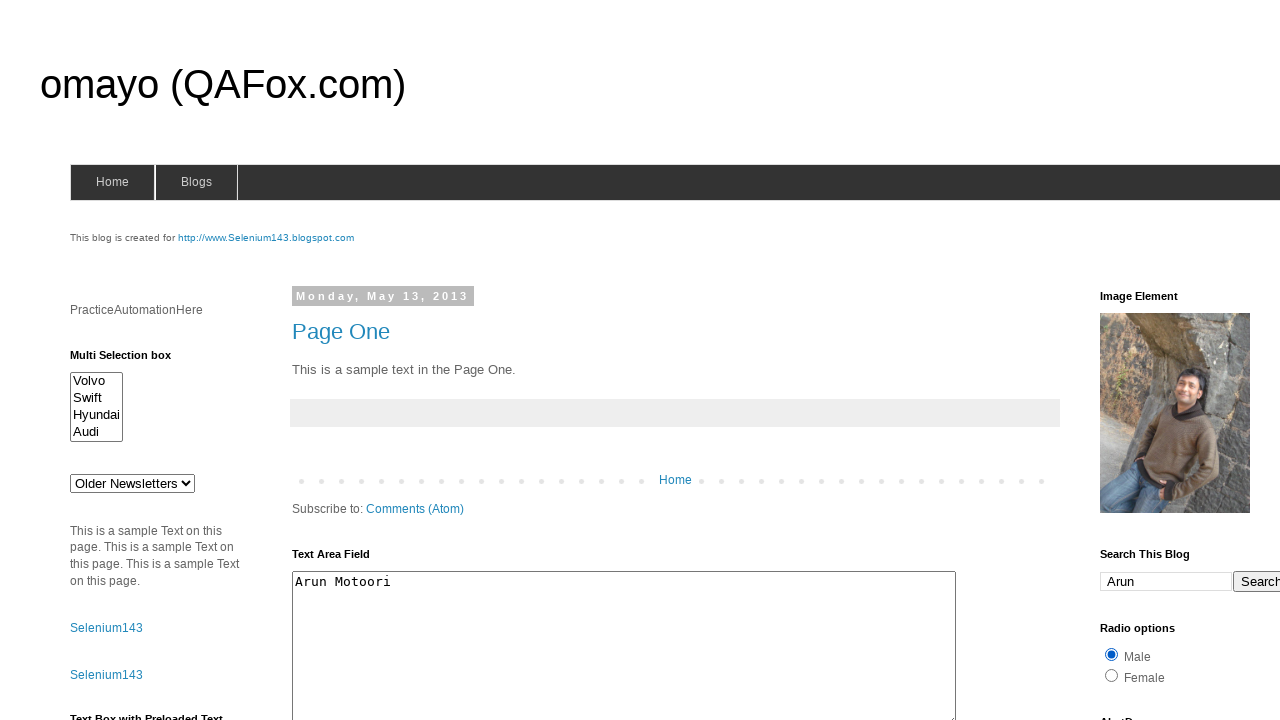

Checked blue checkbox at (1200, 361) on #checkbox2
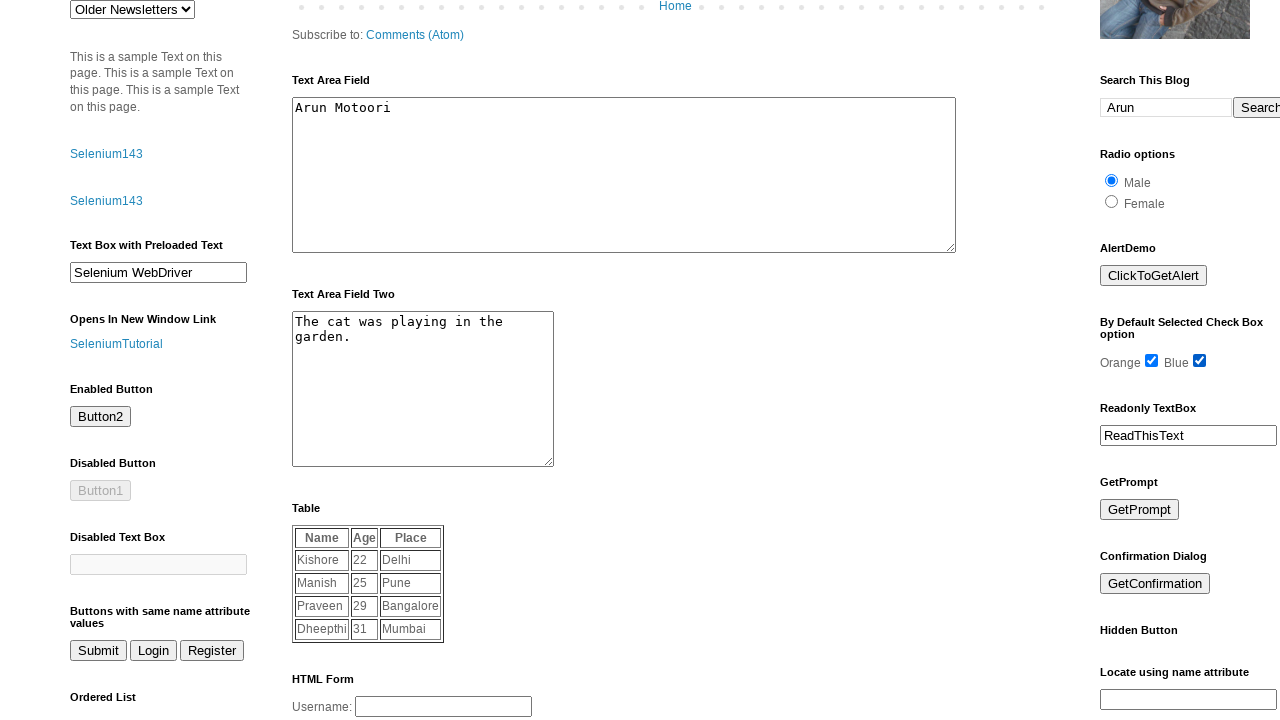

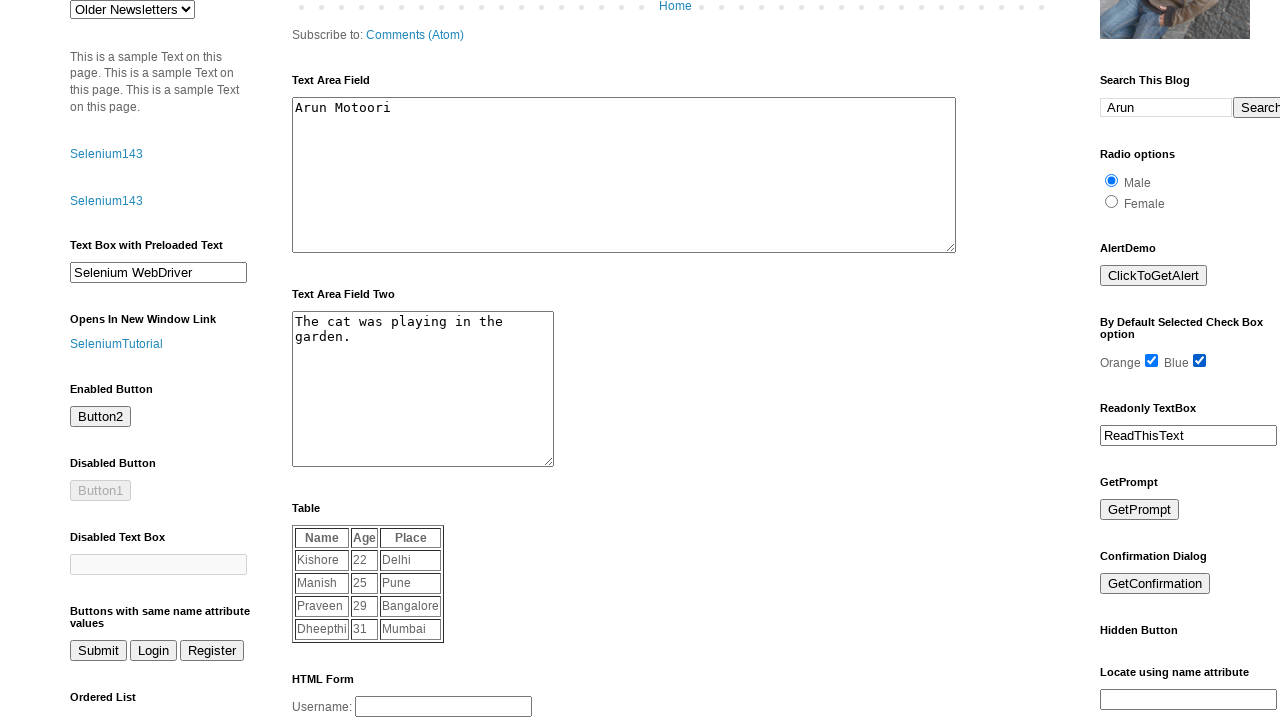